Tests opening a popup window by clicking a link on the omayo blogspot page, demonstrating browser window handling functionality.

Starting URL: http://omayo.blogspot.com/

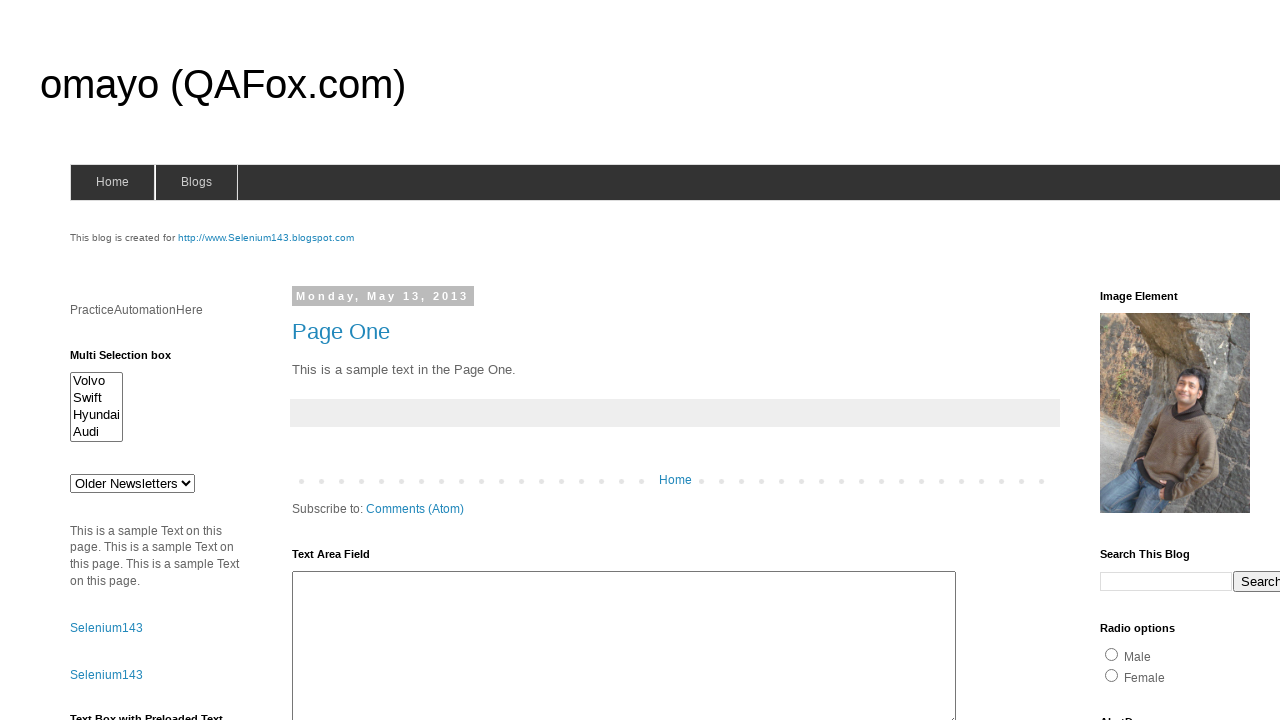

Clicked link to open a popup window at (132, 360) on text=Open a popup window
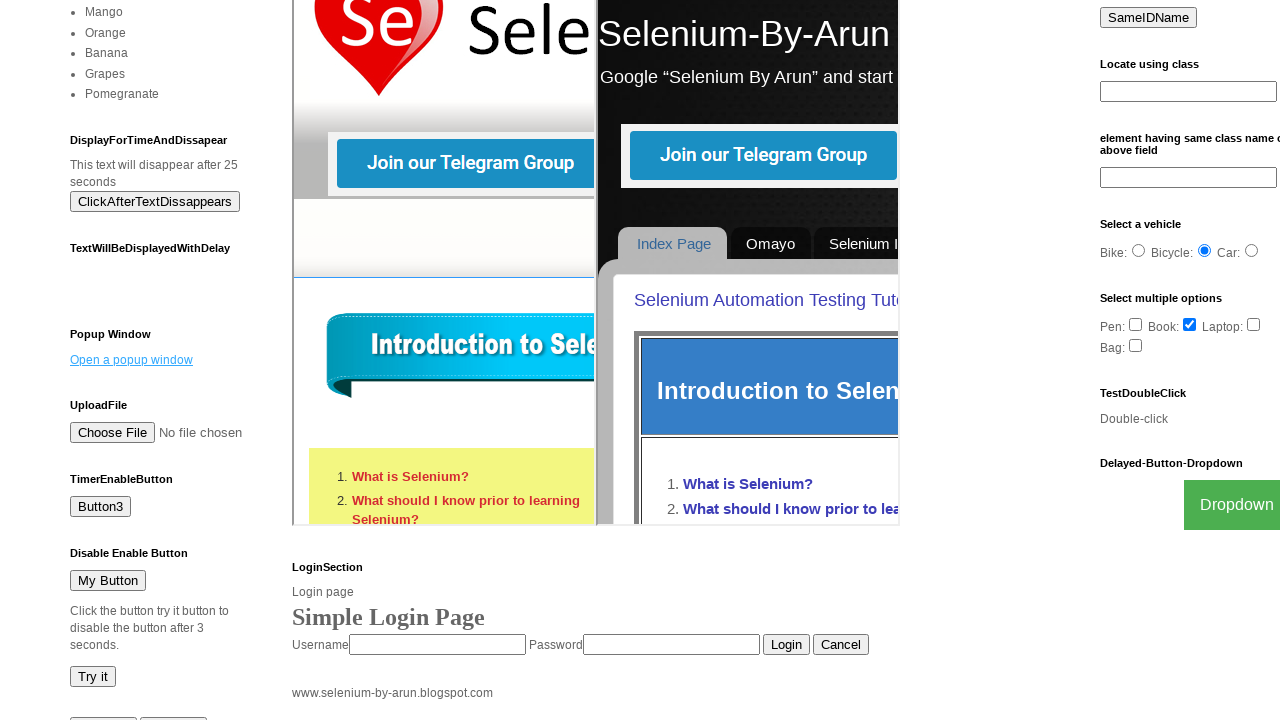

Waited for popup window to open
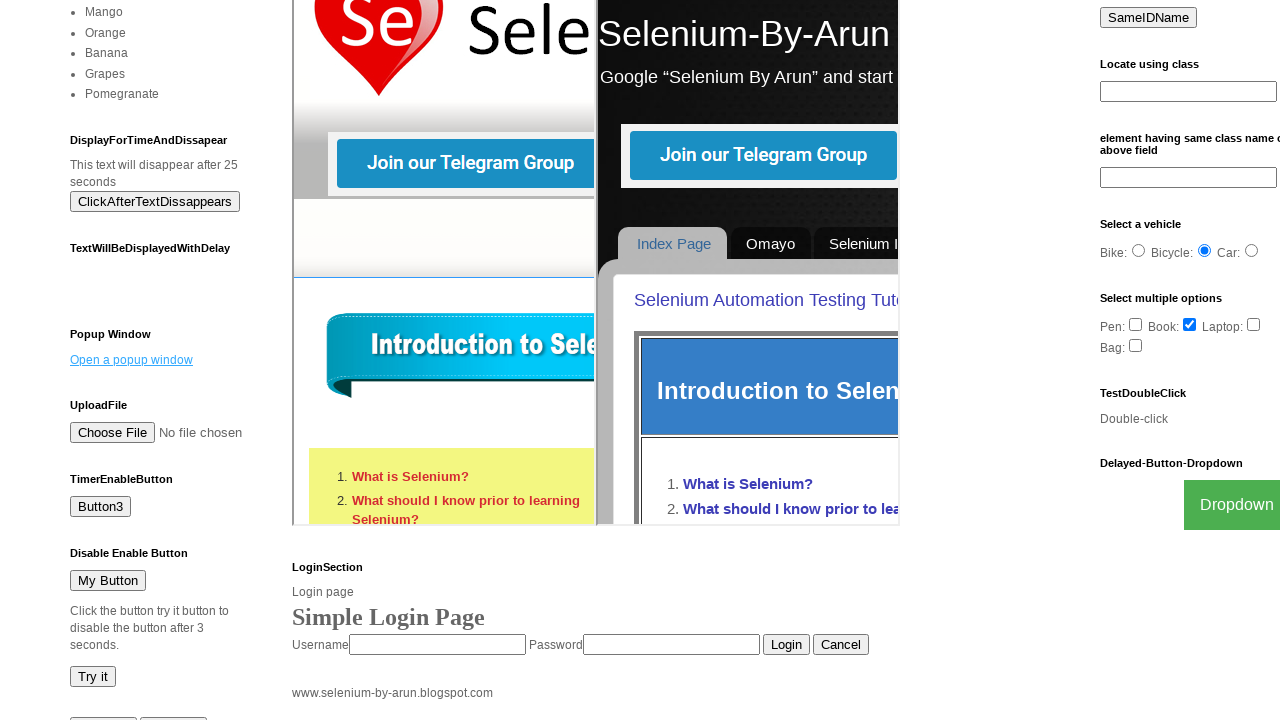

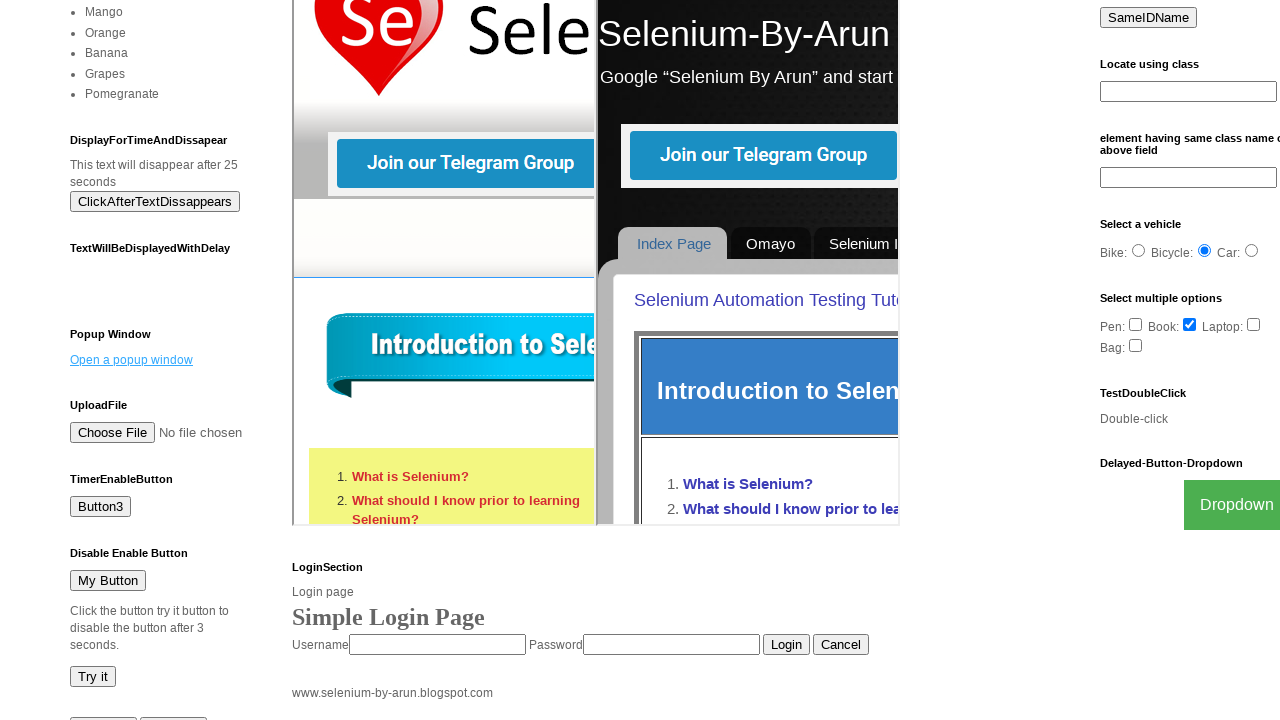